Tests that edits are cancelled when pressing Escape key

Starting URL: https://demo.playwright.dev/todomvc

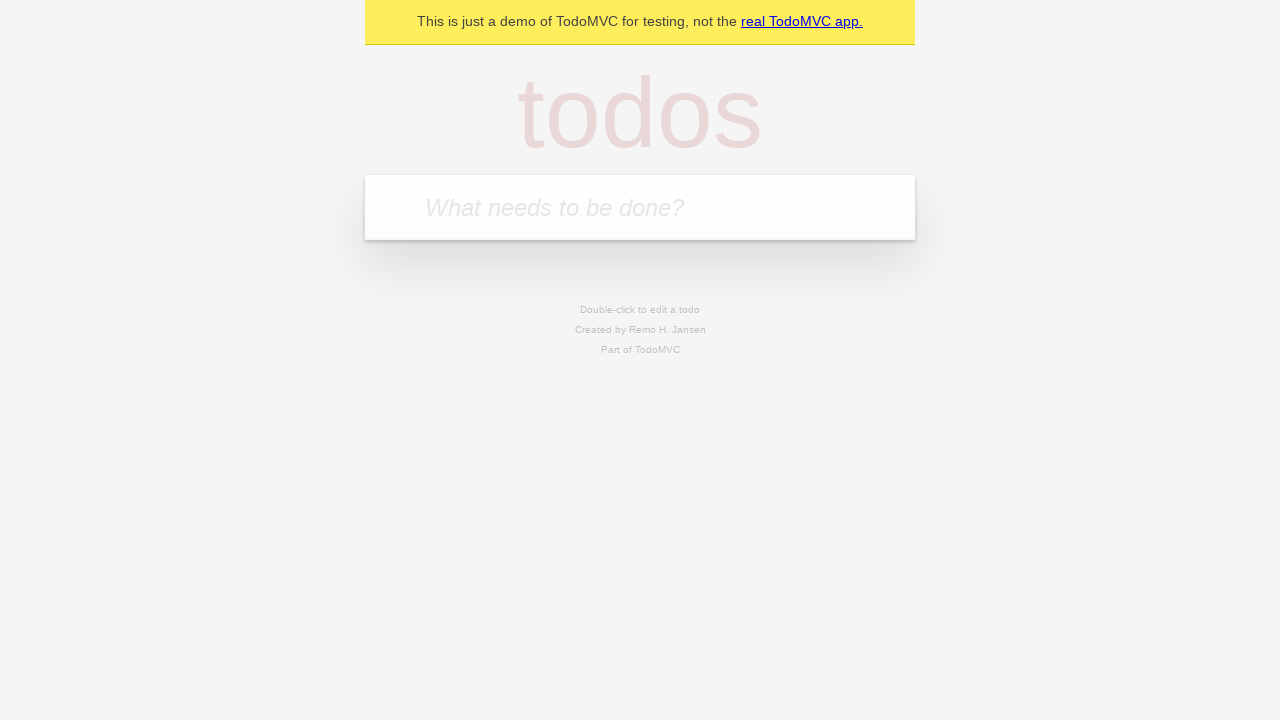

Filled first todo with 'buy some cheese' on internal:attr=[placeholder="What needs to be done?"i]
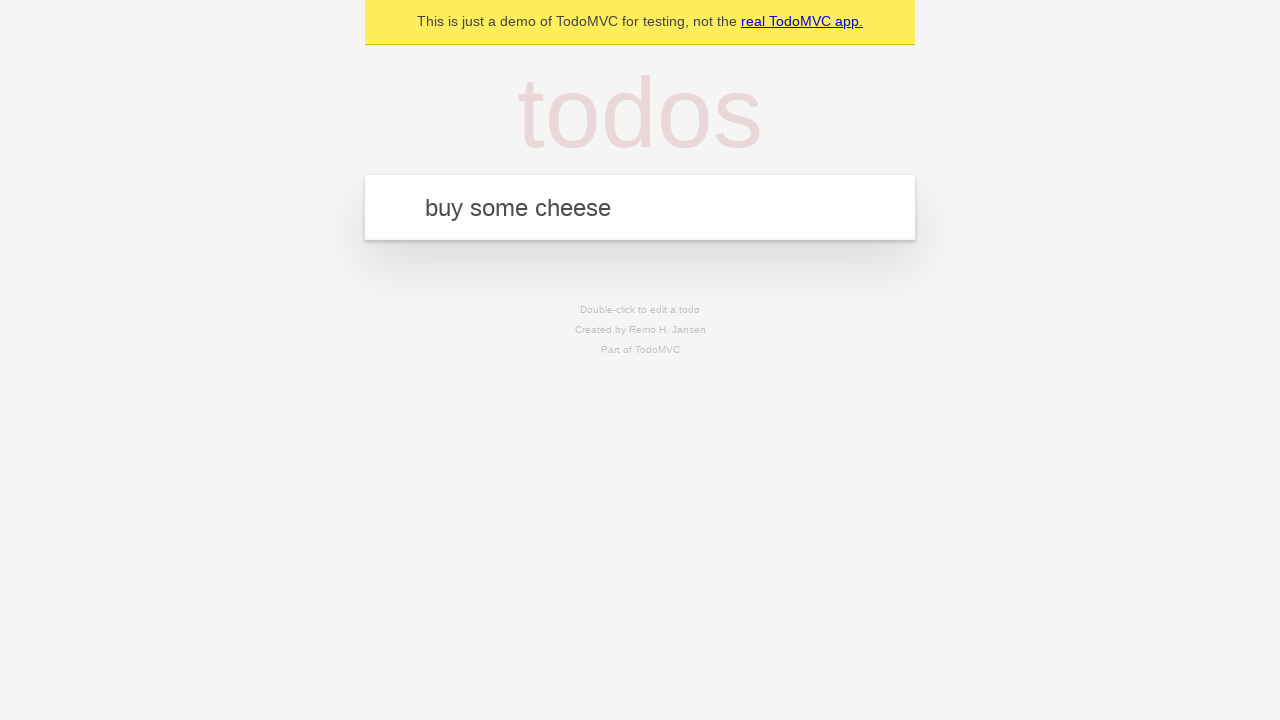

Pressed Enter to create first todo on internal:attr=[placeholder="What needs to be done?"i]
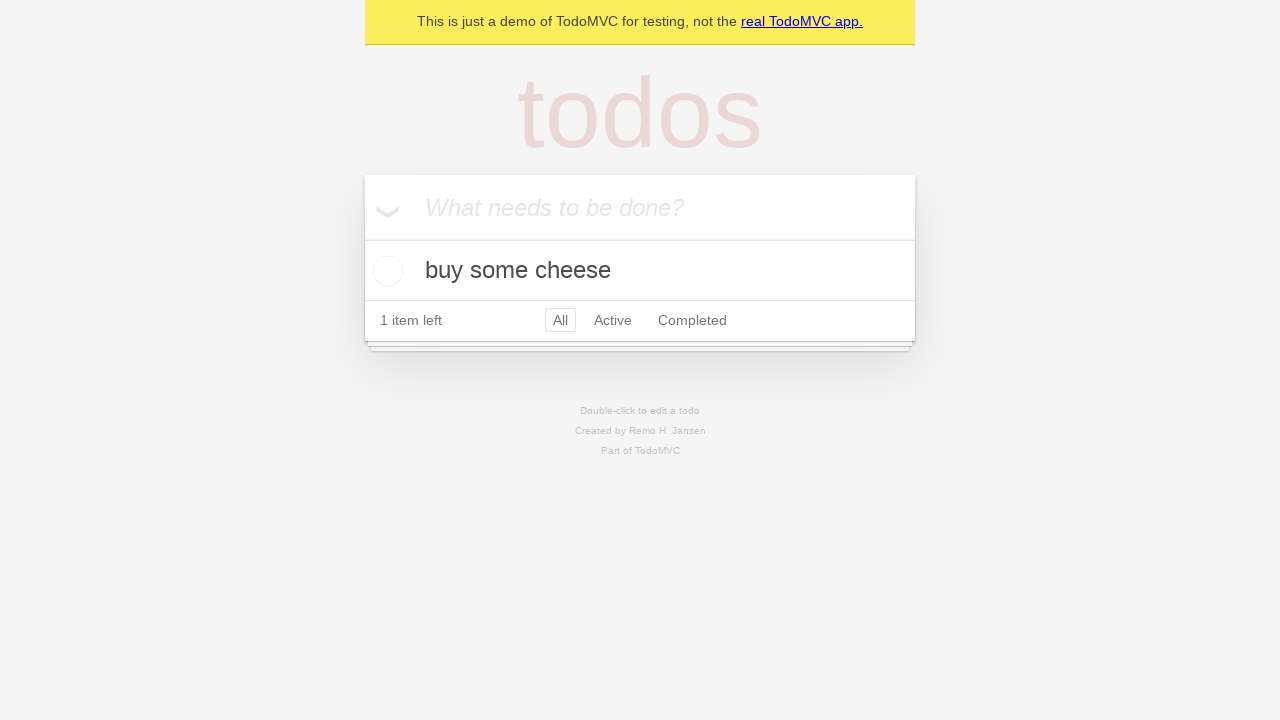

Filled second todo with 'feed the cat' on internal:attr=[placeholder="What needs to be done?"i]
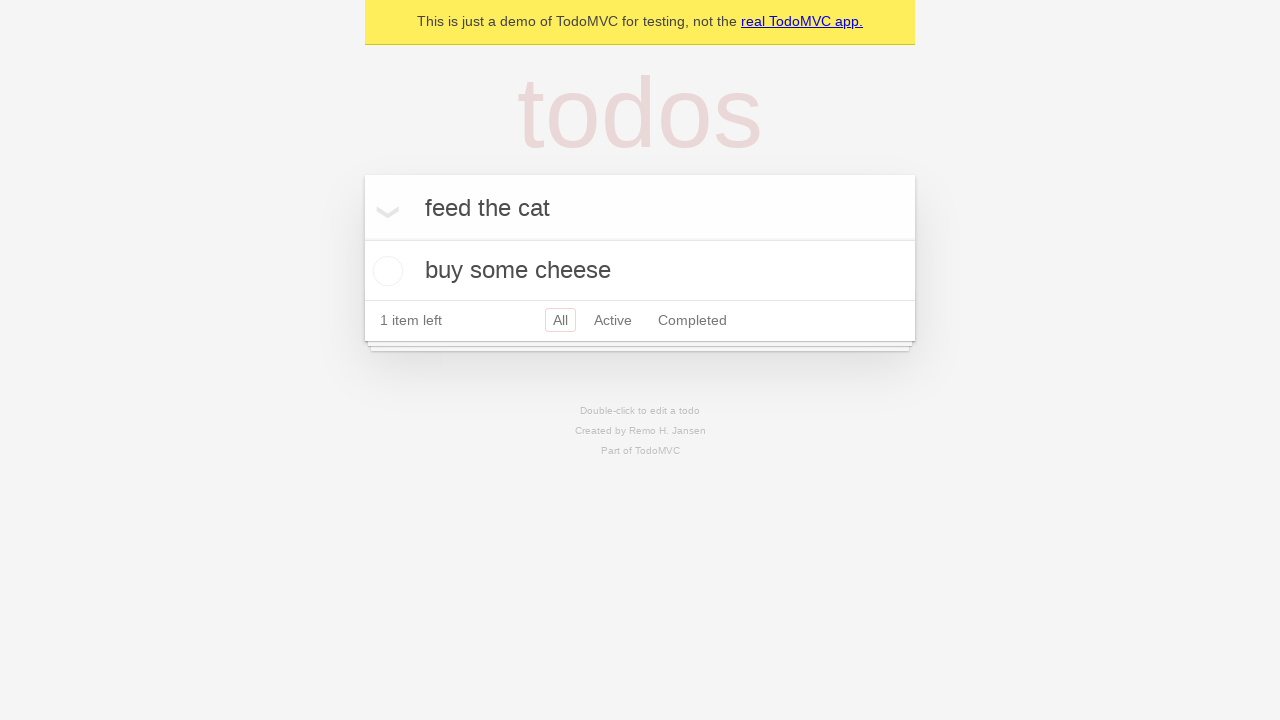

Pressed Enter to create second todo on internal:attr=[placeholder="What needs to be done?"i]
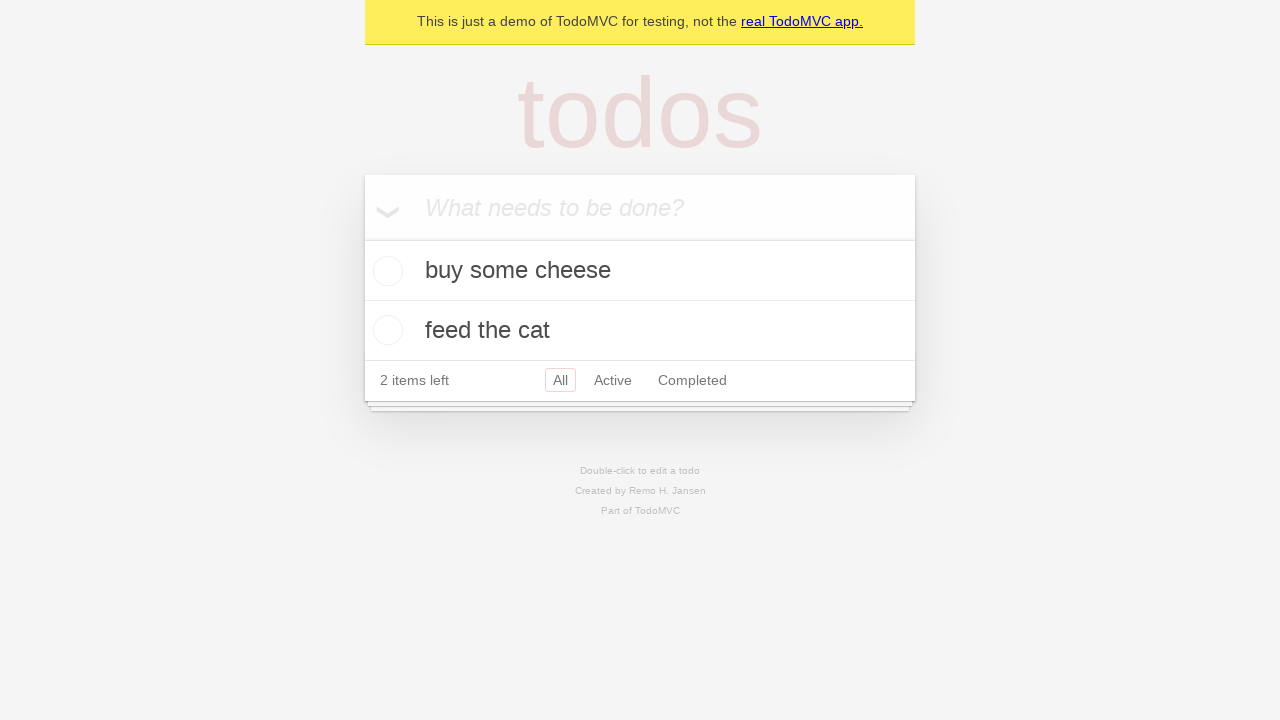

Filled third todo with 'book a doctors appointment' on internal:attr=[placeholder="What needs to be done?"i]
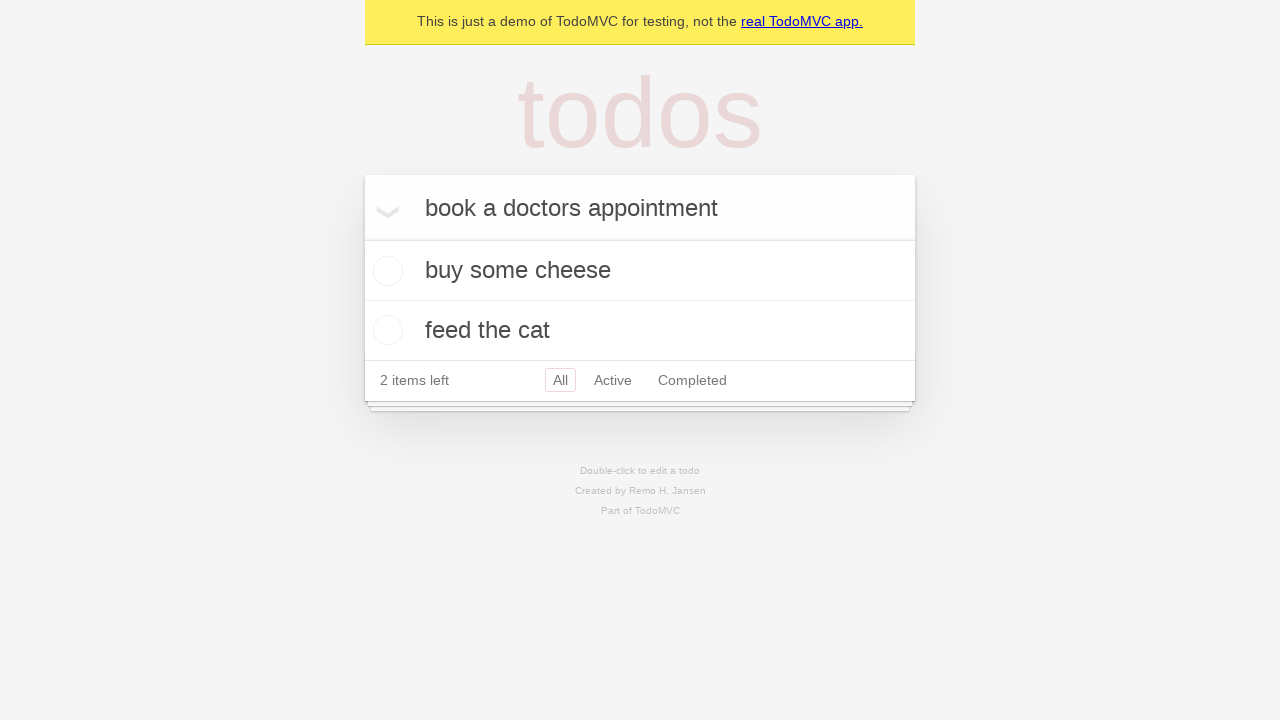

Pressed Enter to create third todo on internal:attr=[placeholder="What needs to be done?"i]
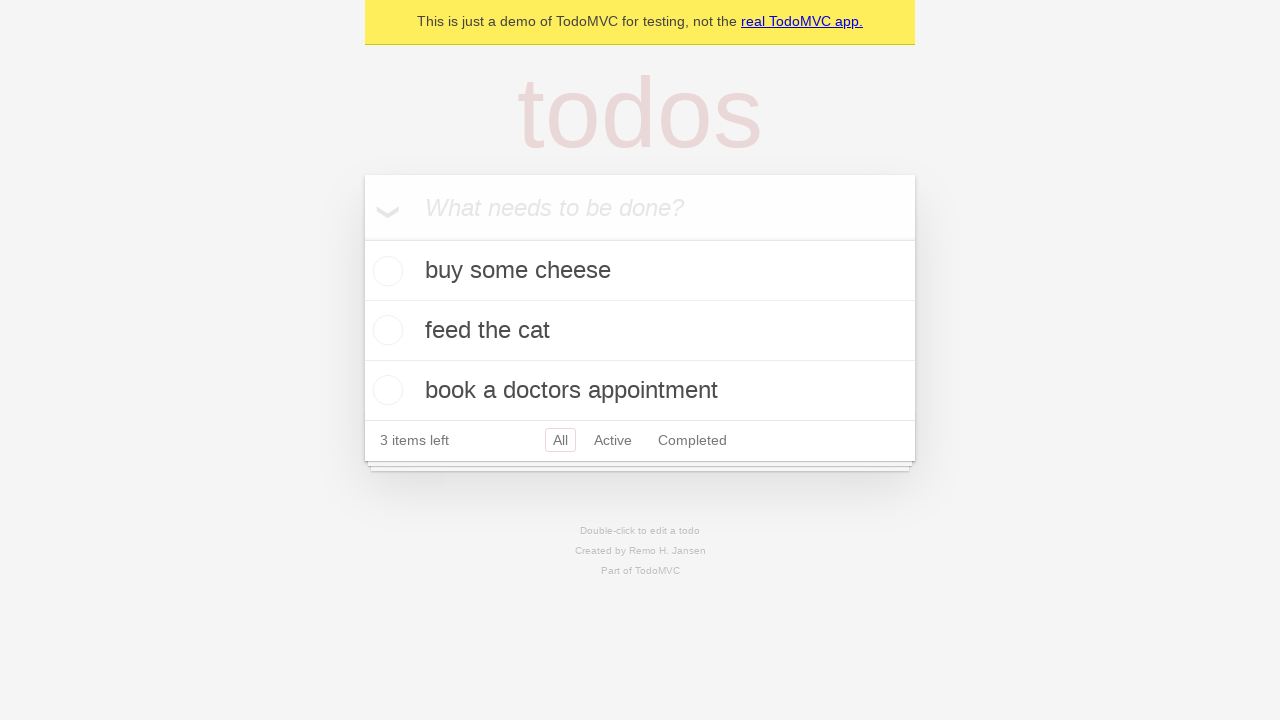

Double-clicked second todo item to enter edit mode at (640, 331) on internal:testid=[data-testid="todo-item"s] >> nth=1
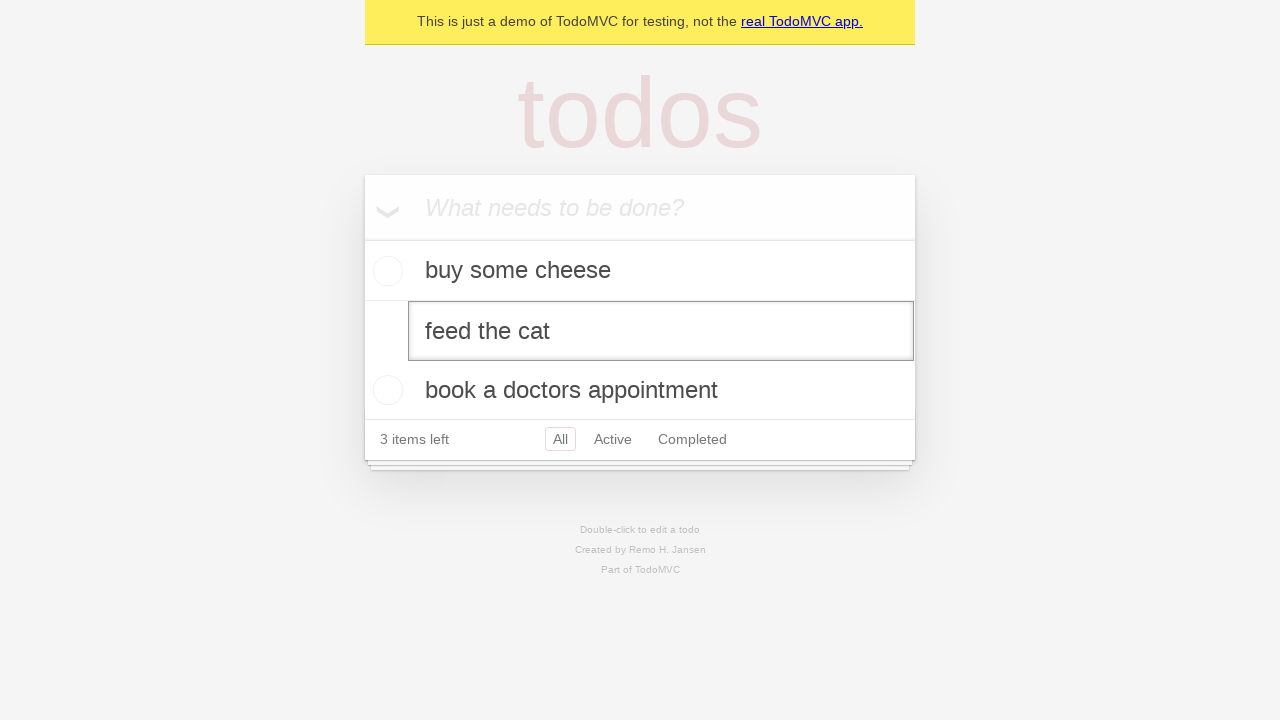

Filled edit field with 'buy some sausages' on internal:testid=[data-testid="todo-item"s] >> nth=1 >> internal:role=textbox[nam
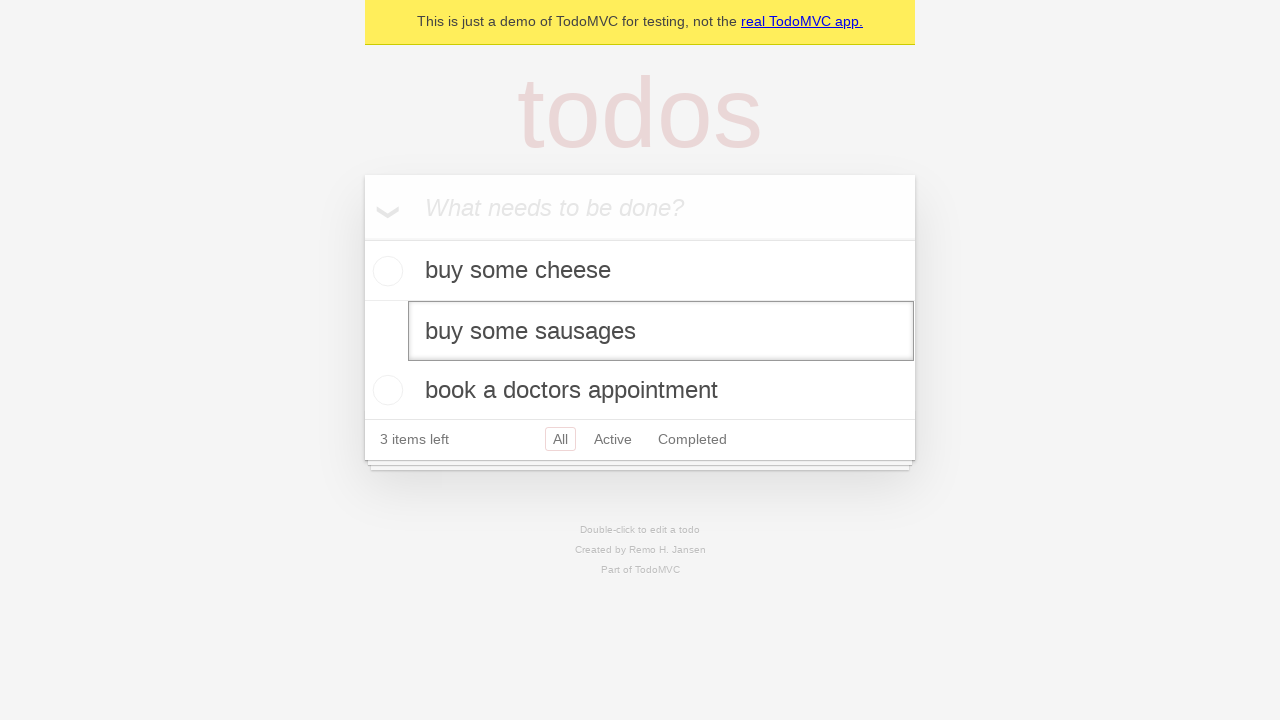

Pressed Escape to cancel edit without saving changes on internal:testid=[data-testid="todo-item"s] >> nth=1 >> internal:role=textbox[nam
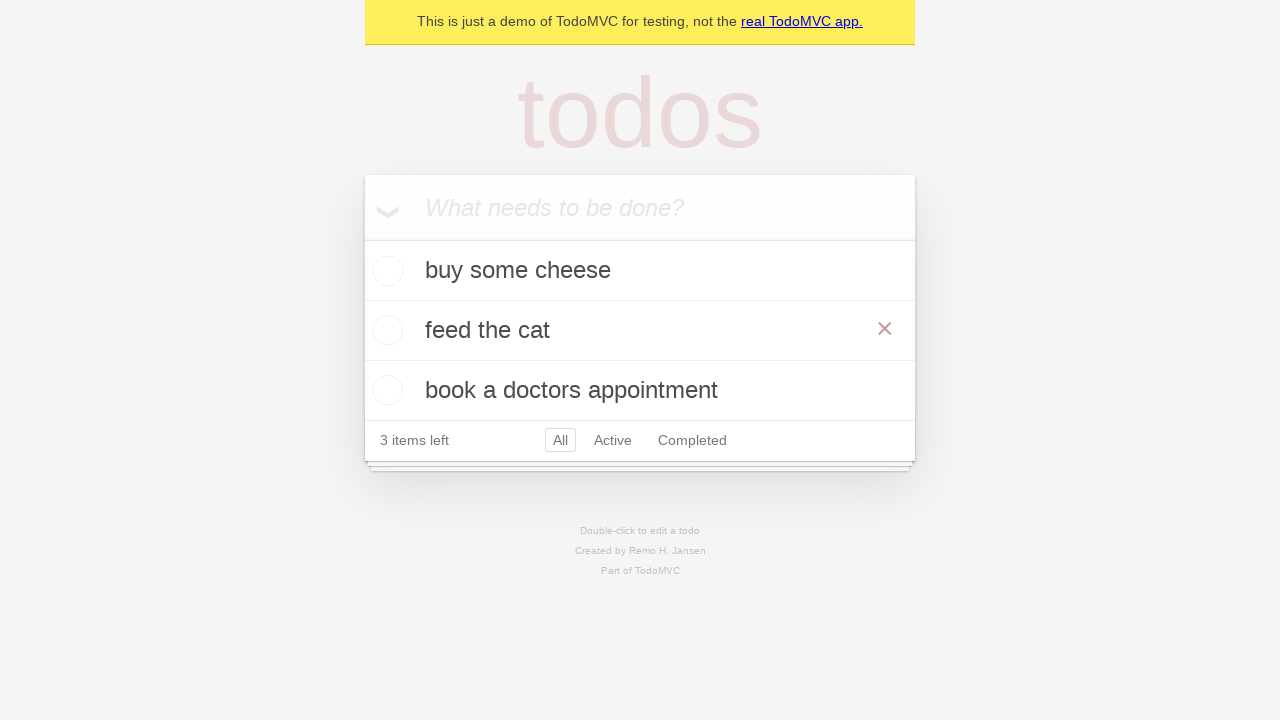

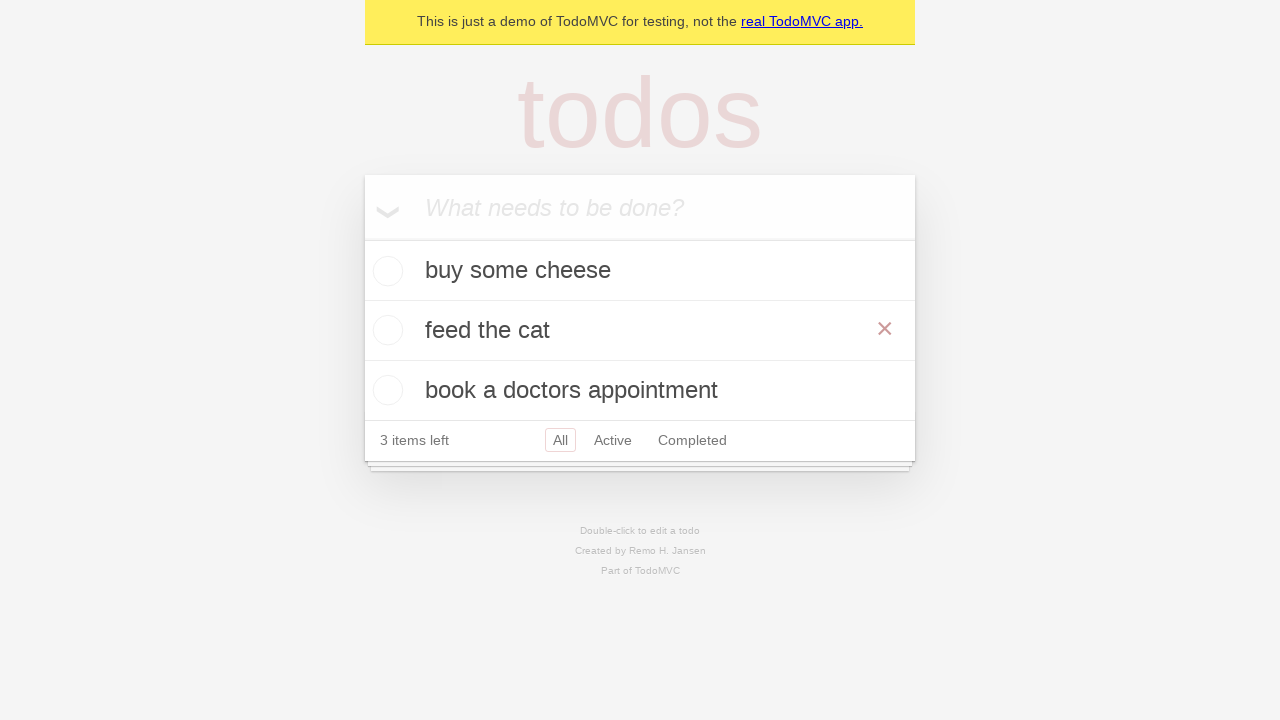